Tests navigation to shopping cart by clicking the shopping cart icon

Starting URL: https://naveenautomationlabs.com/opencart/

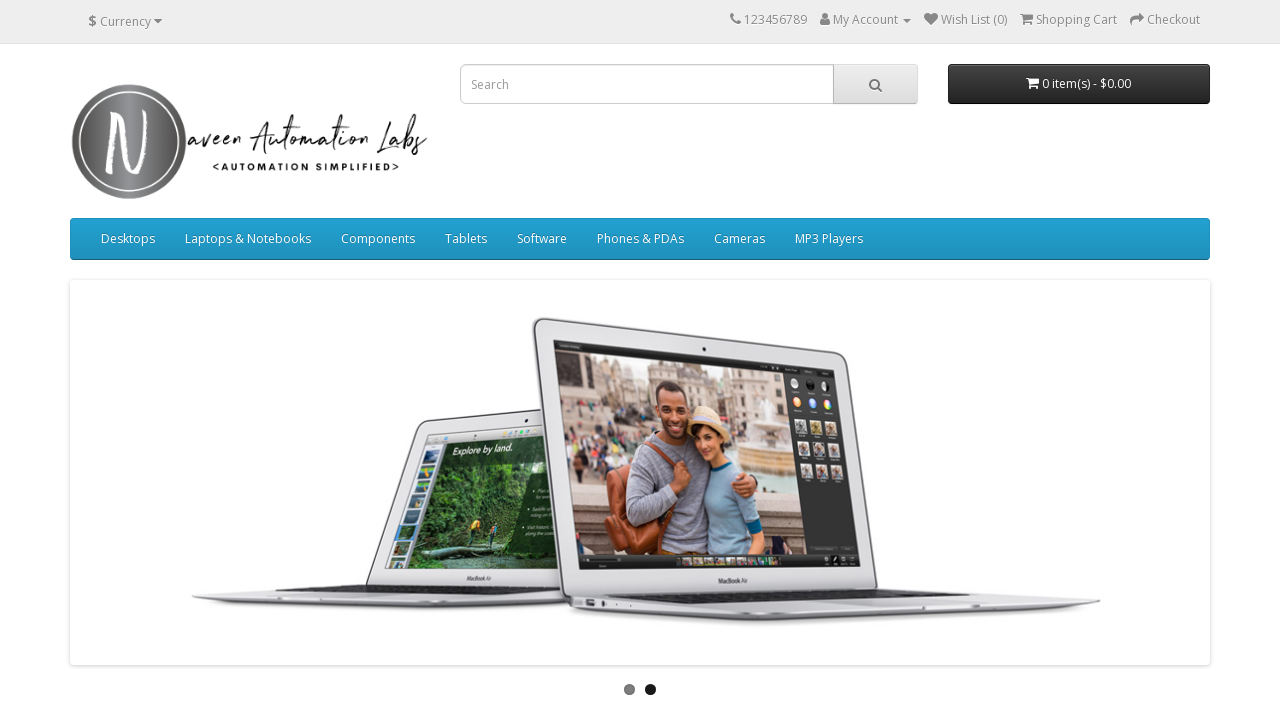

Navigated to OpenCart homepage
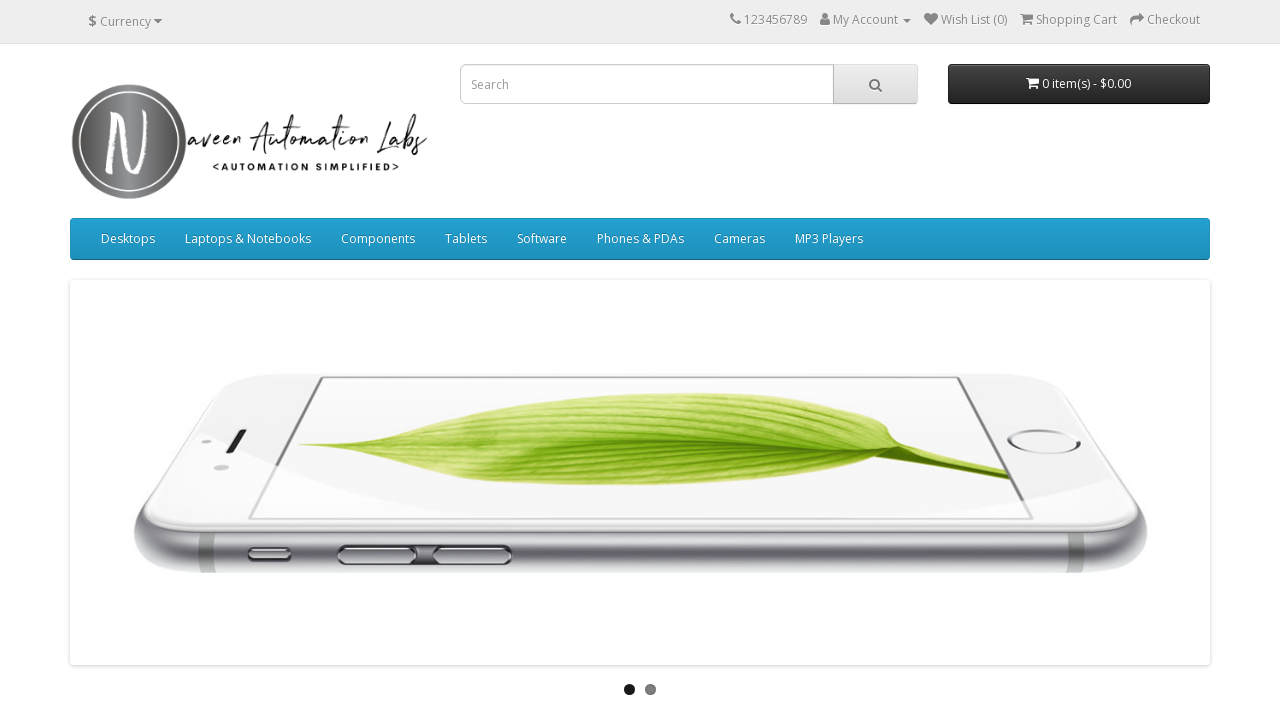

Clicked shopping cart icon to navigate to cart at (1079, 84) on #cart
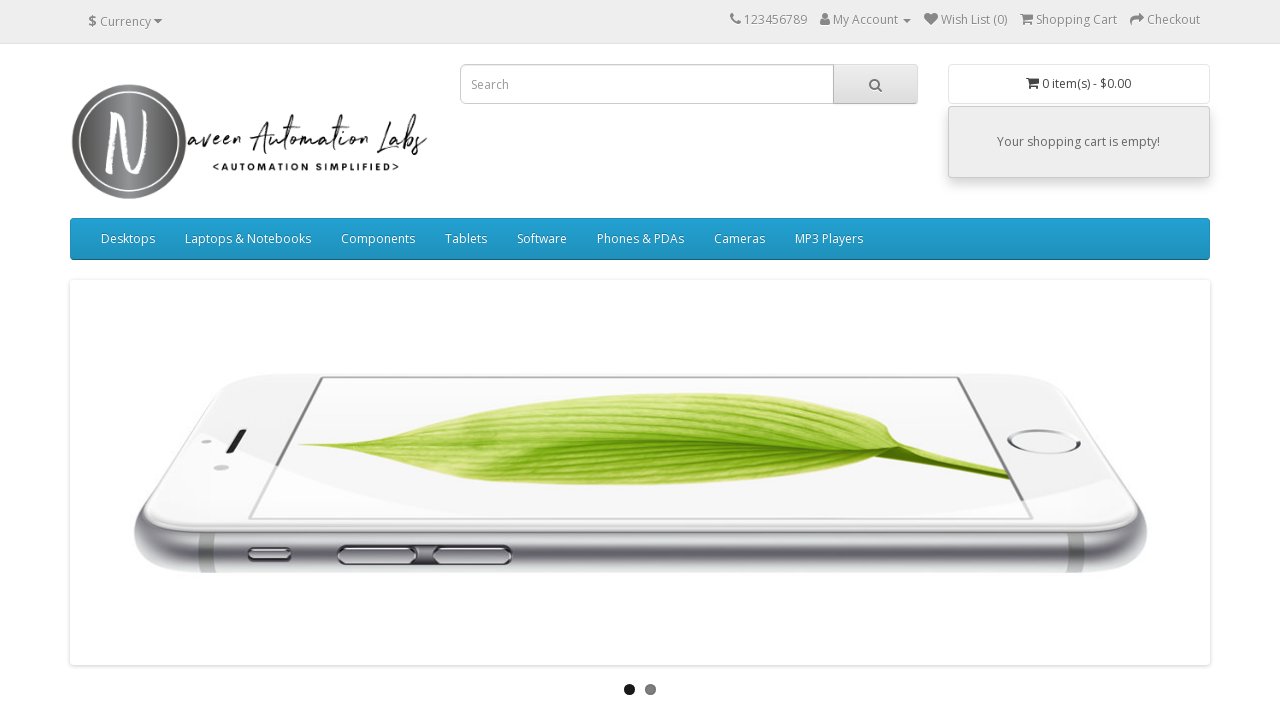

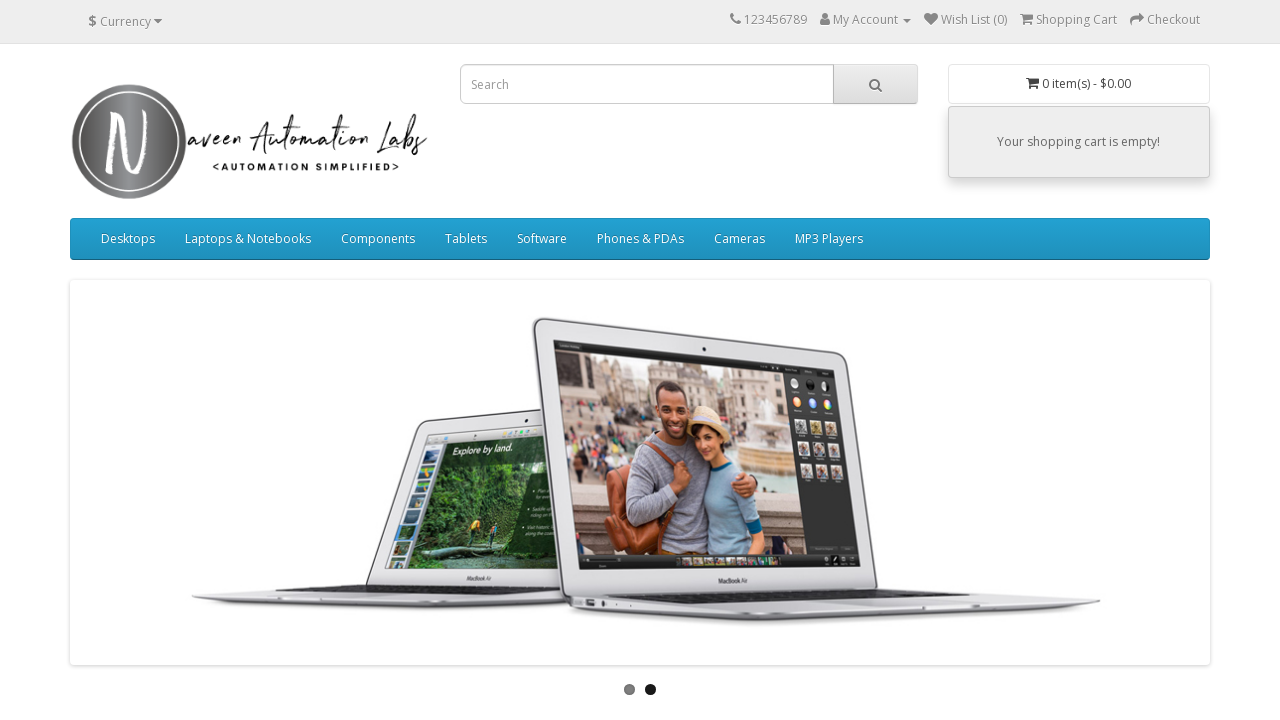